Tests JavaScript prompt alert functionality by clicking the prompt button, entering text into the alert, accepting it, and verifying the entered text is displayed on the page

Starting URL: https://practice.cydeo.com/javascript_alerts

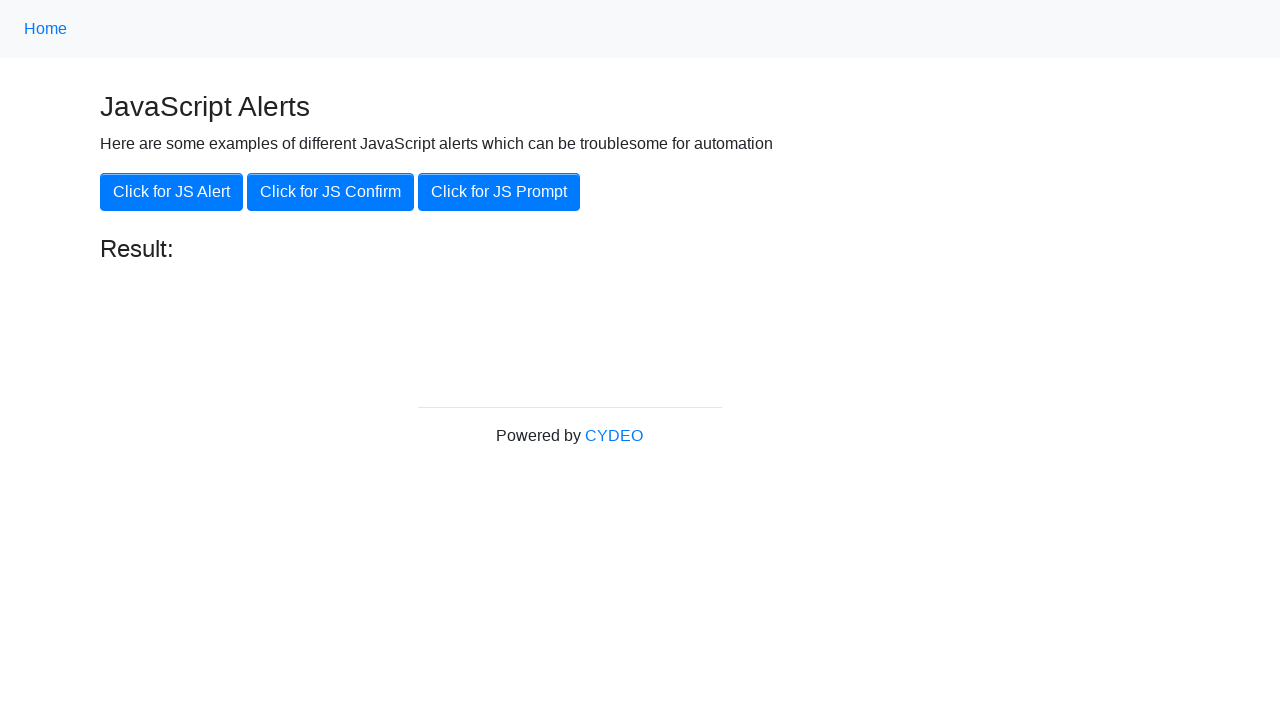

Clicked the 'Click for JS Prompt' button at (499, 192) on xpath=//button[@onclick='jsPrompt()']
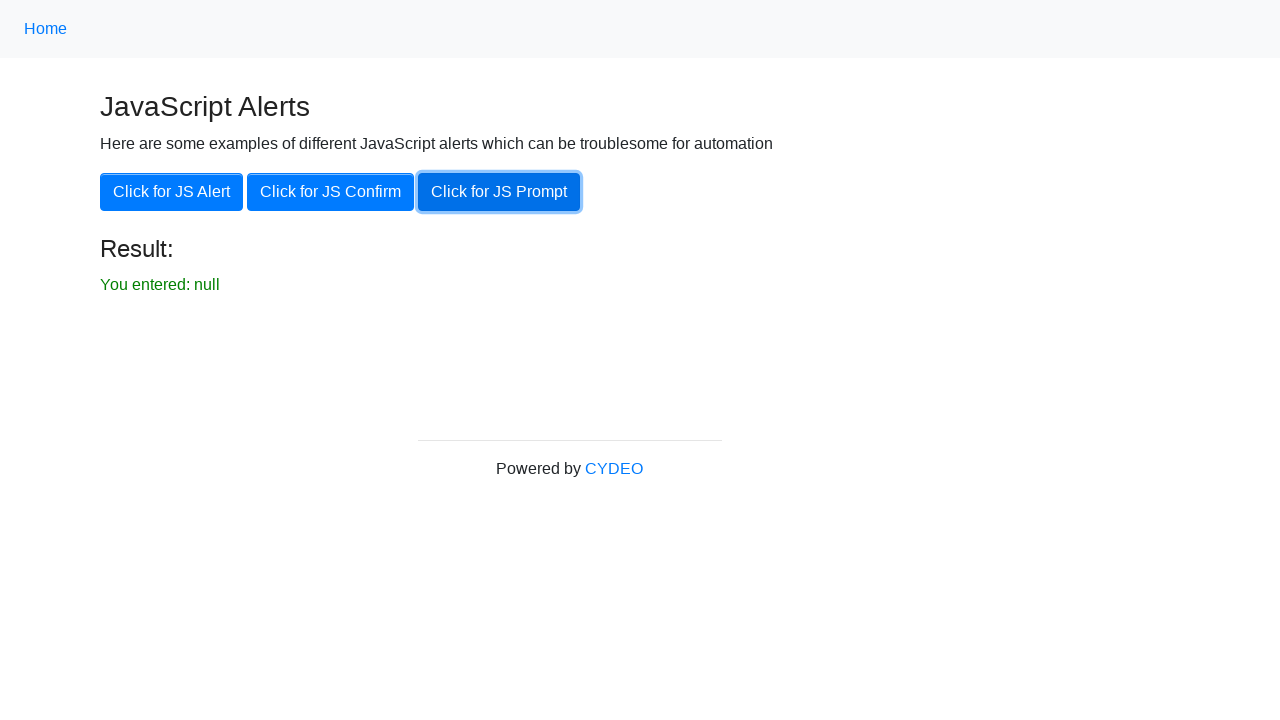

Set up dialog handler to accept prompt with 'hello' text
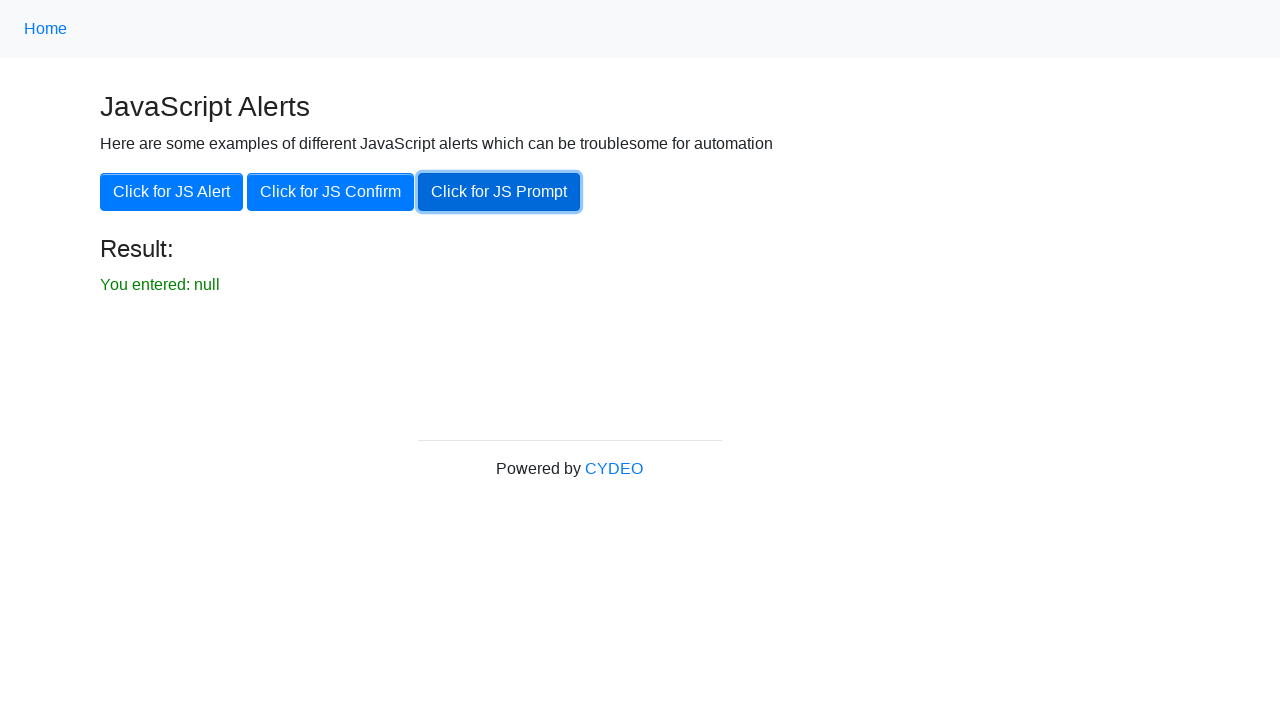

Clicked the prompt button to trigger the alert at (499, 192) on xpath=//button[@onclick='jsPrompt()']
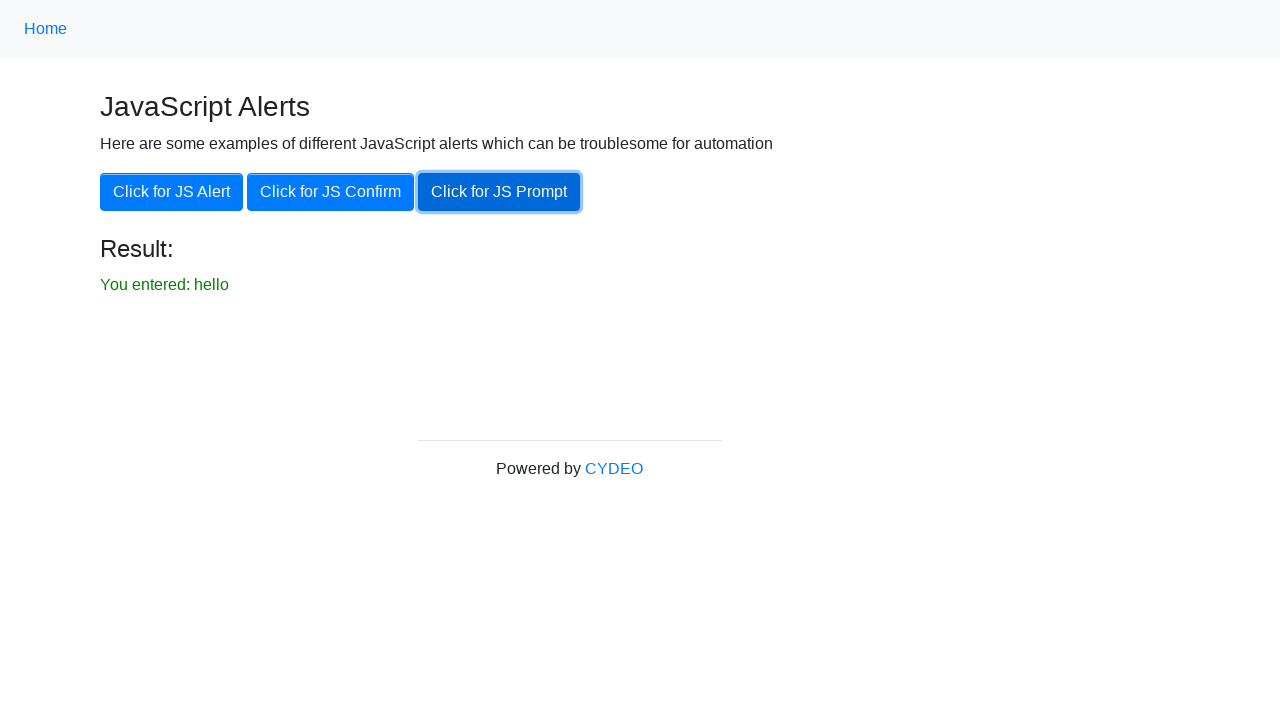

Verified the entered text 'You entered: hello' is displayed on the page
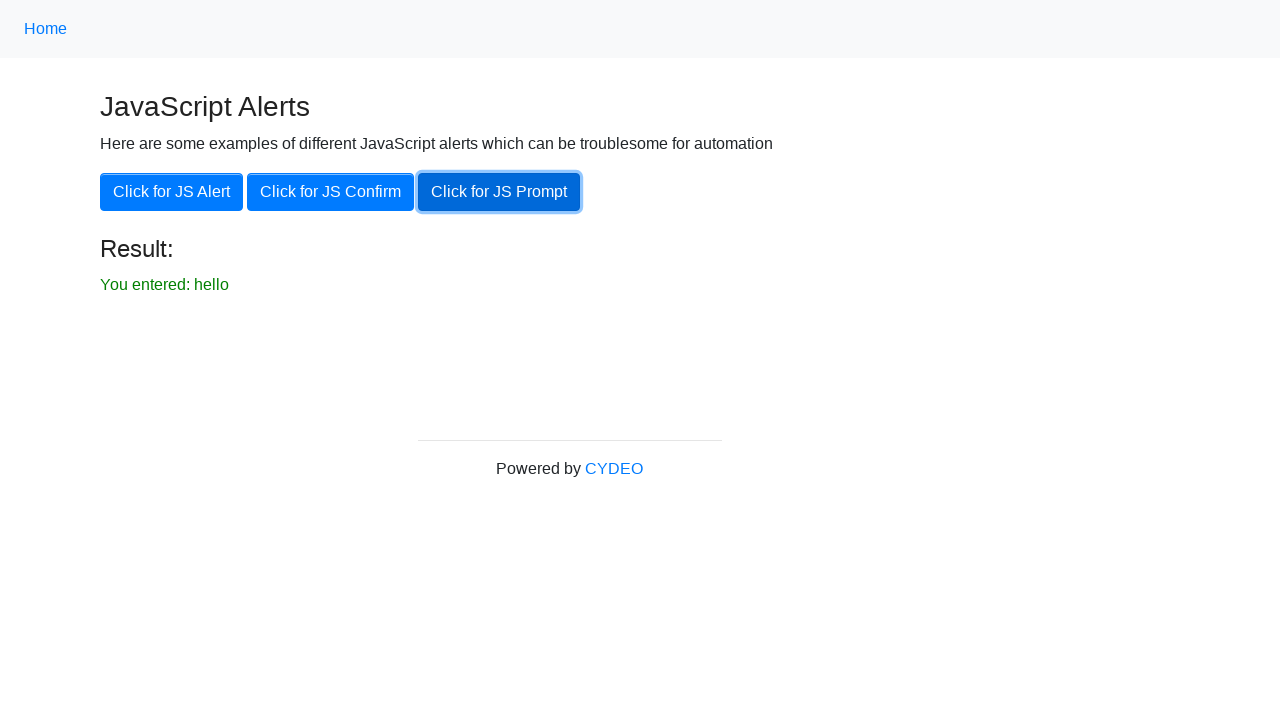

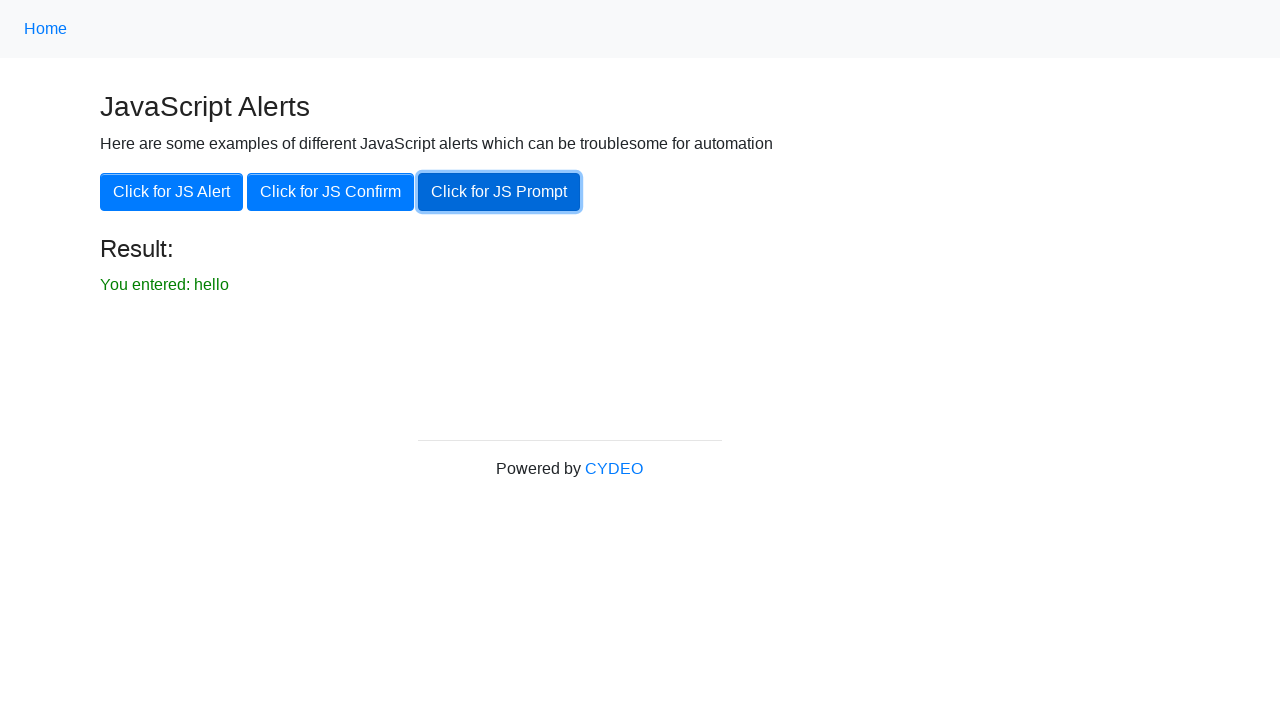